Tests a wait/verify functionality by clicking a verify button and asserting that a success message appears on the page.

Starting URL: http://suninjuly.github.io/wait1.html

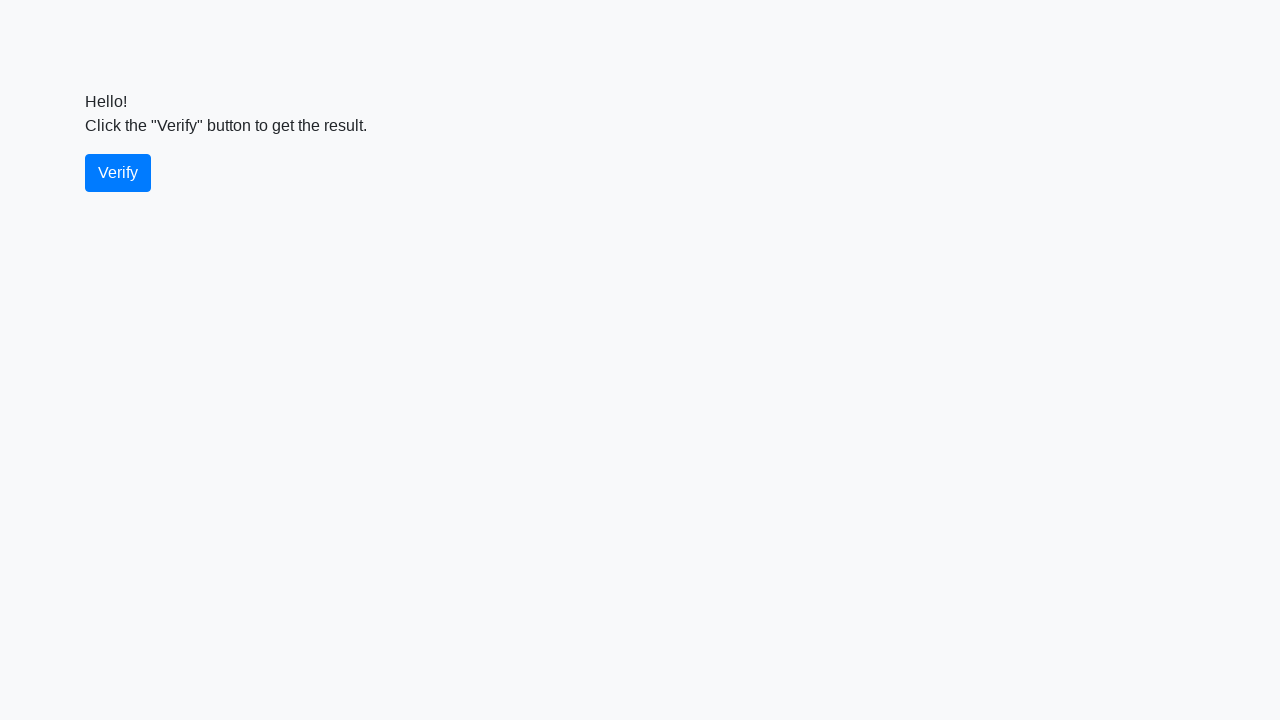

Clicked the verify button at (118, 173) on #verify
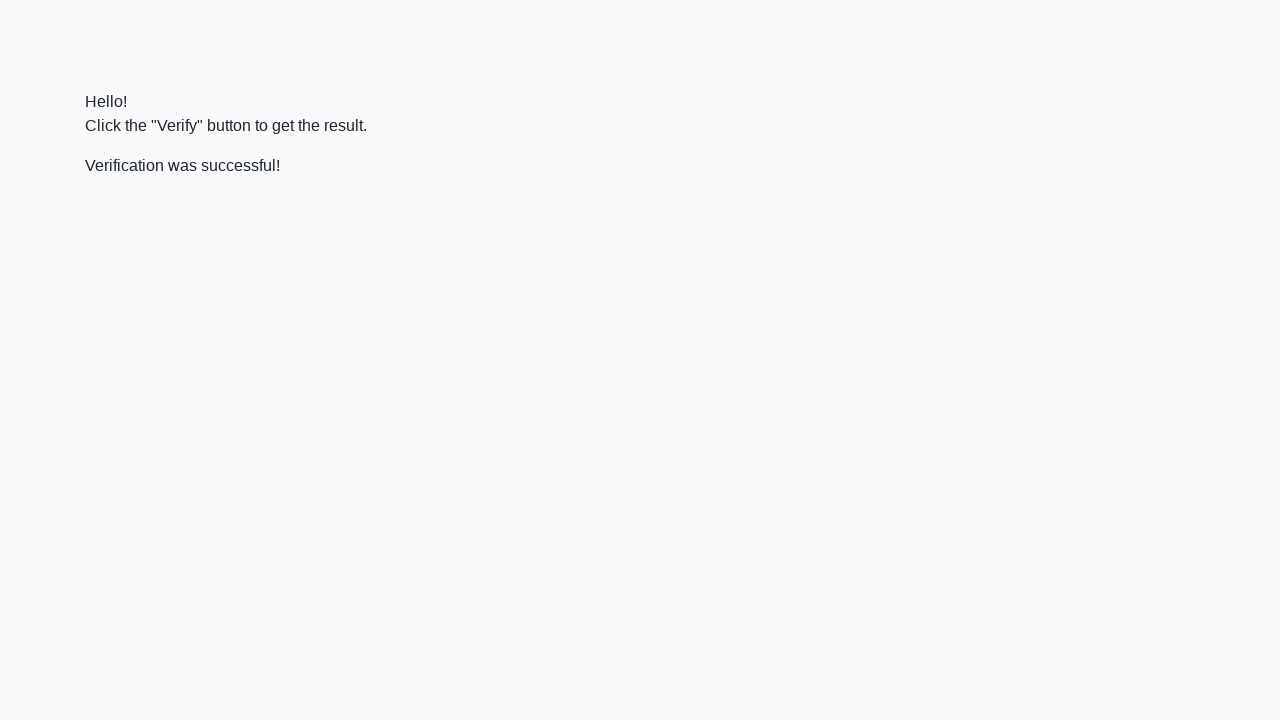

Success message element appeared on the page
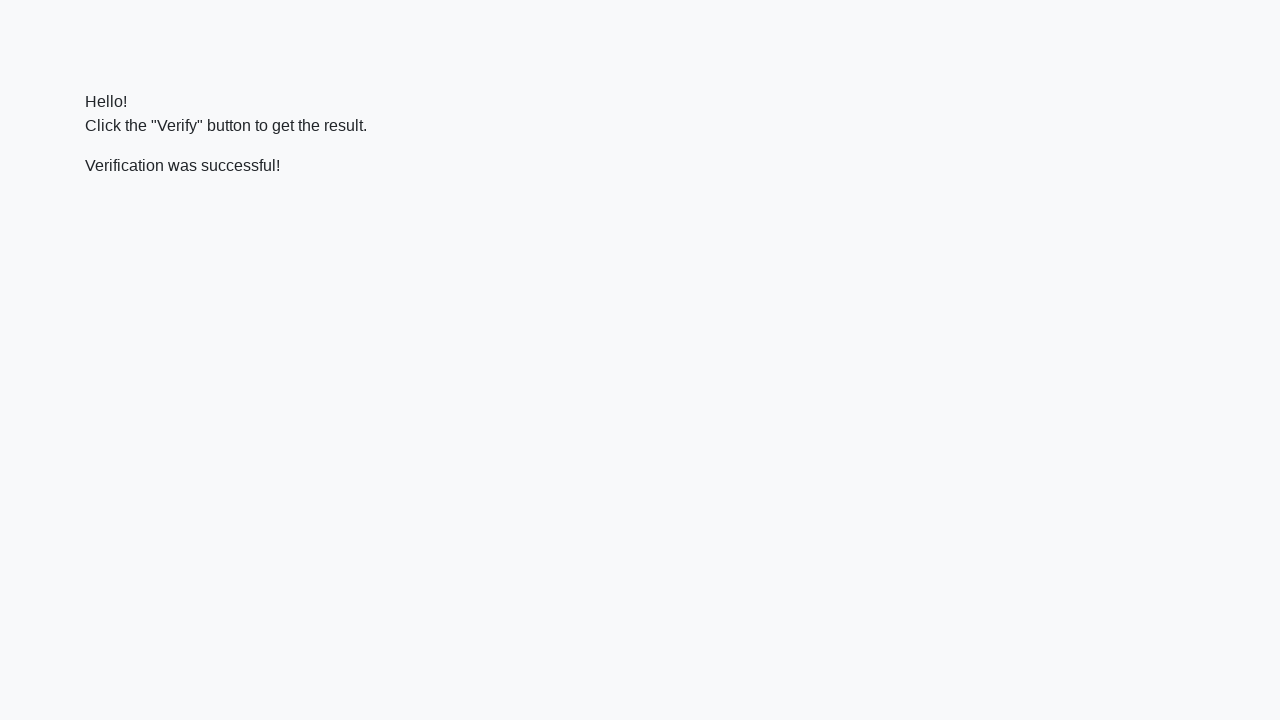

Verified that 'successful' text is present in the success message
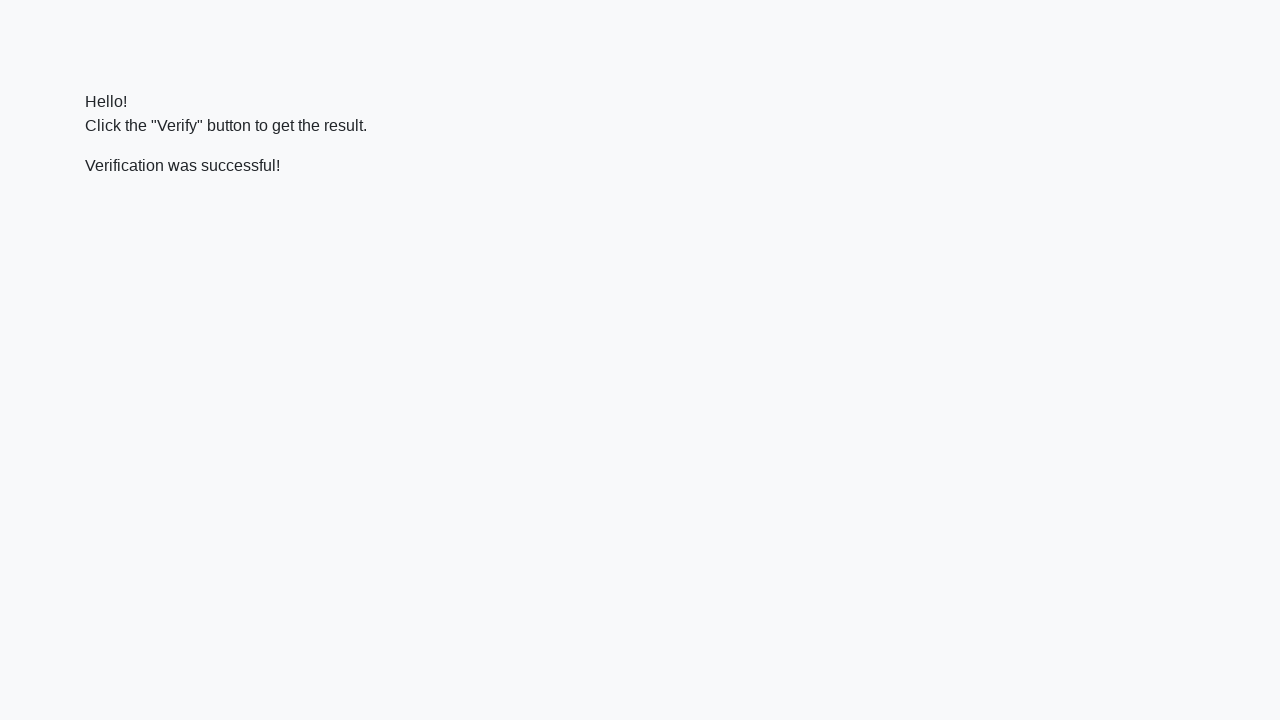

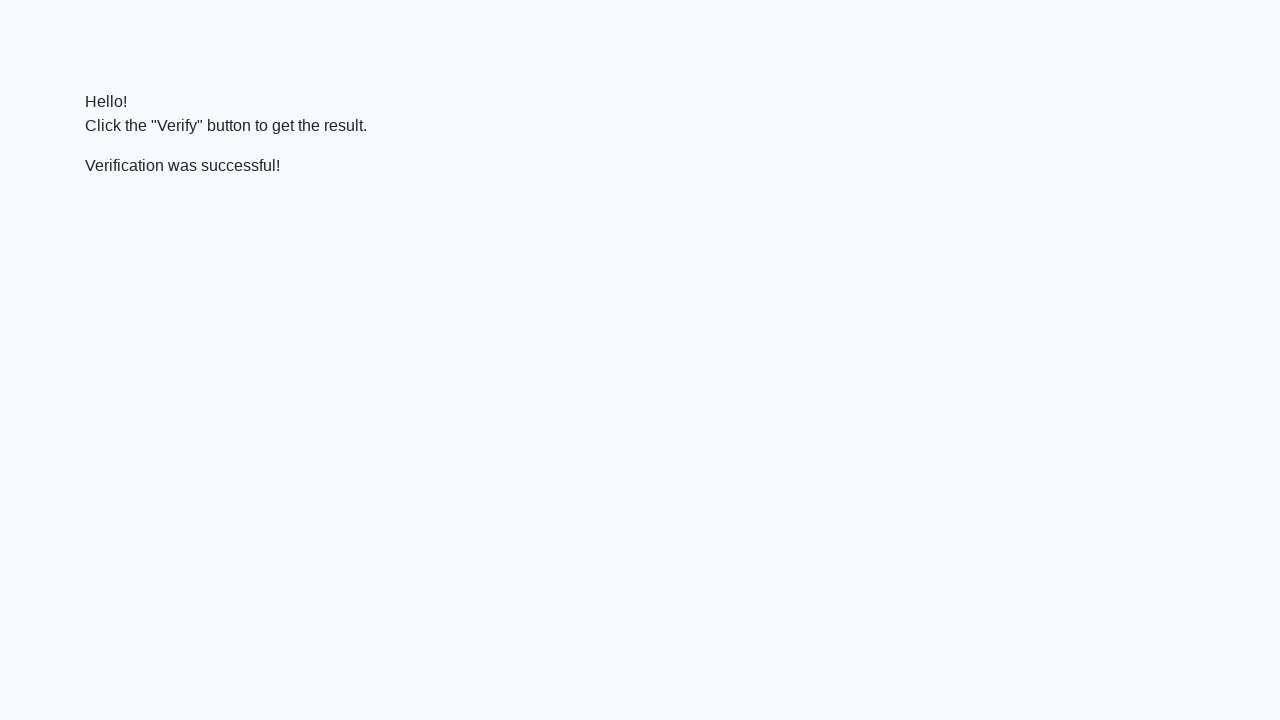